Tests popup/dialog handling by accepting a confirmation dialog, performs mouse hover action, and interacts with an element inside an iframe on a practice automation site.

Starting URL: https://rahulshettyacademy.com/AutomationPractice/

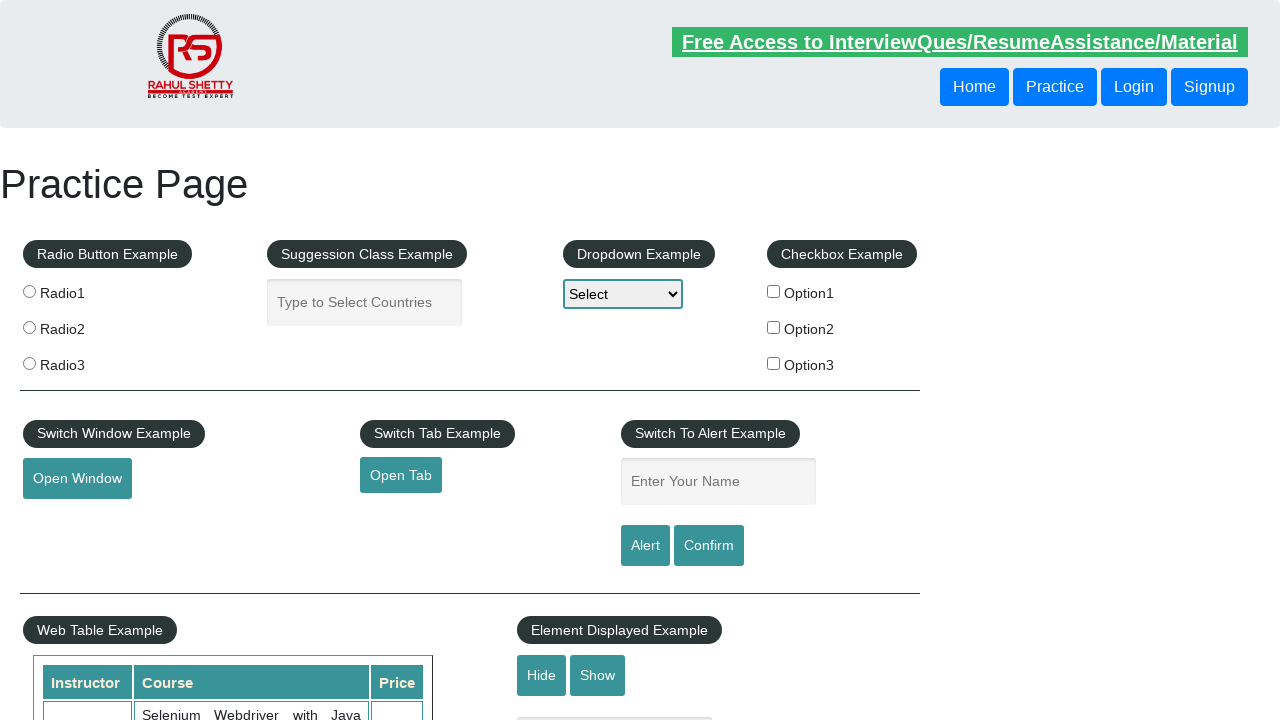

Set up dialog handler to automatically accept confirmation dialogs
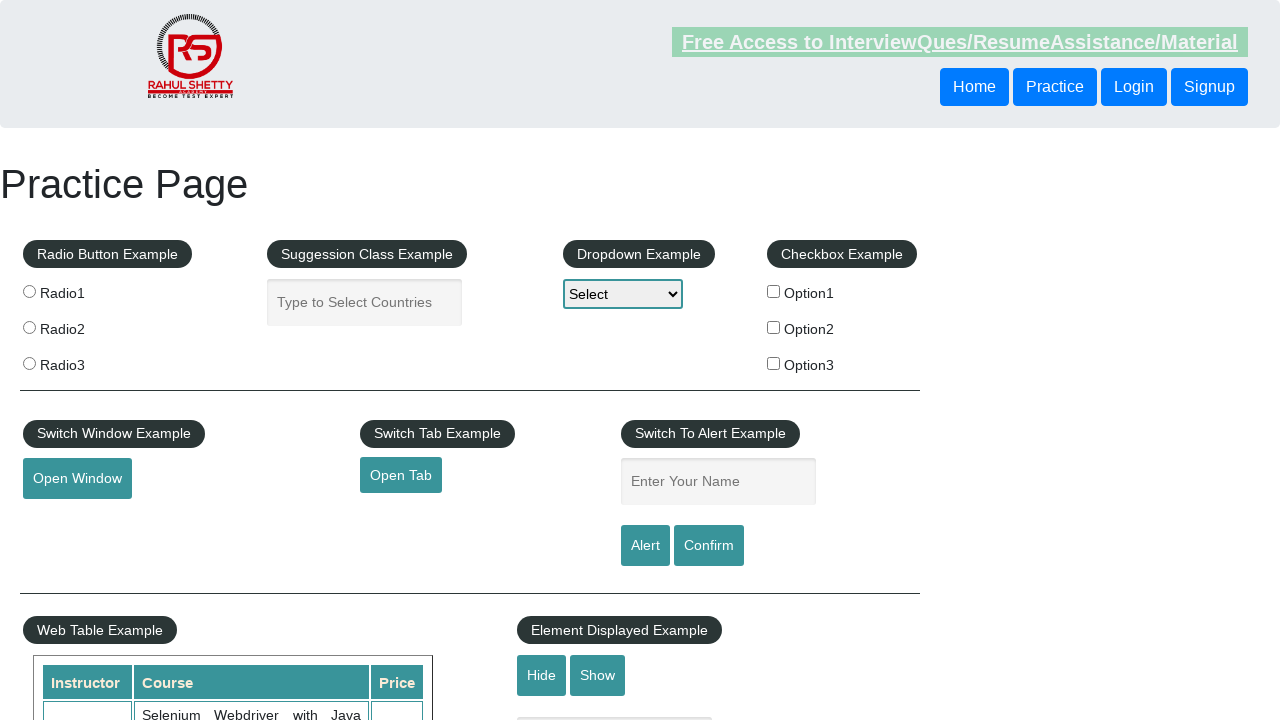

Clicked confirm button to trigger dialog at (709, 546) on #confirmbtn
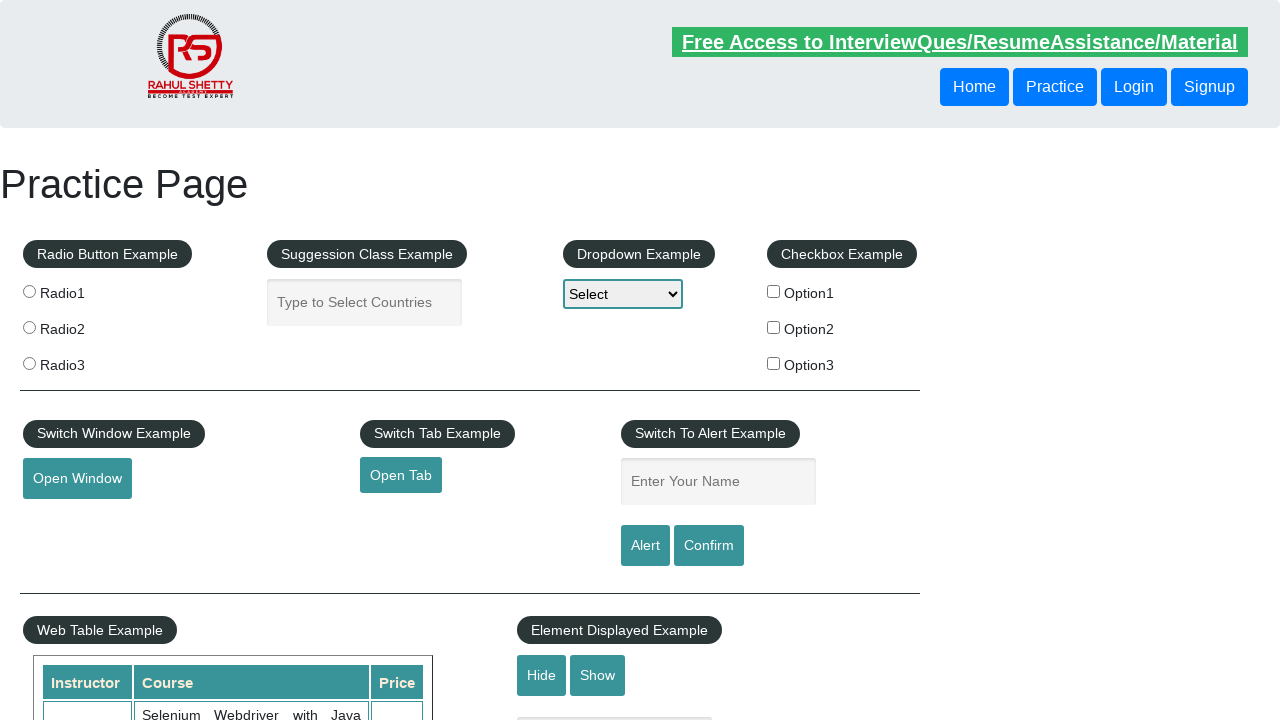

Performed mouse hover action on element at (83, 361) on #mousehover
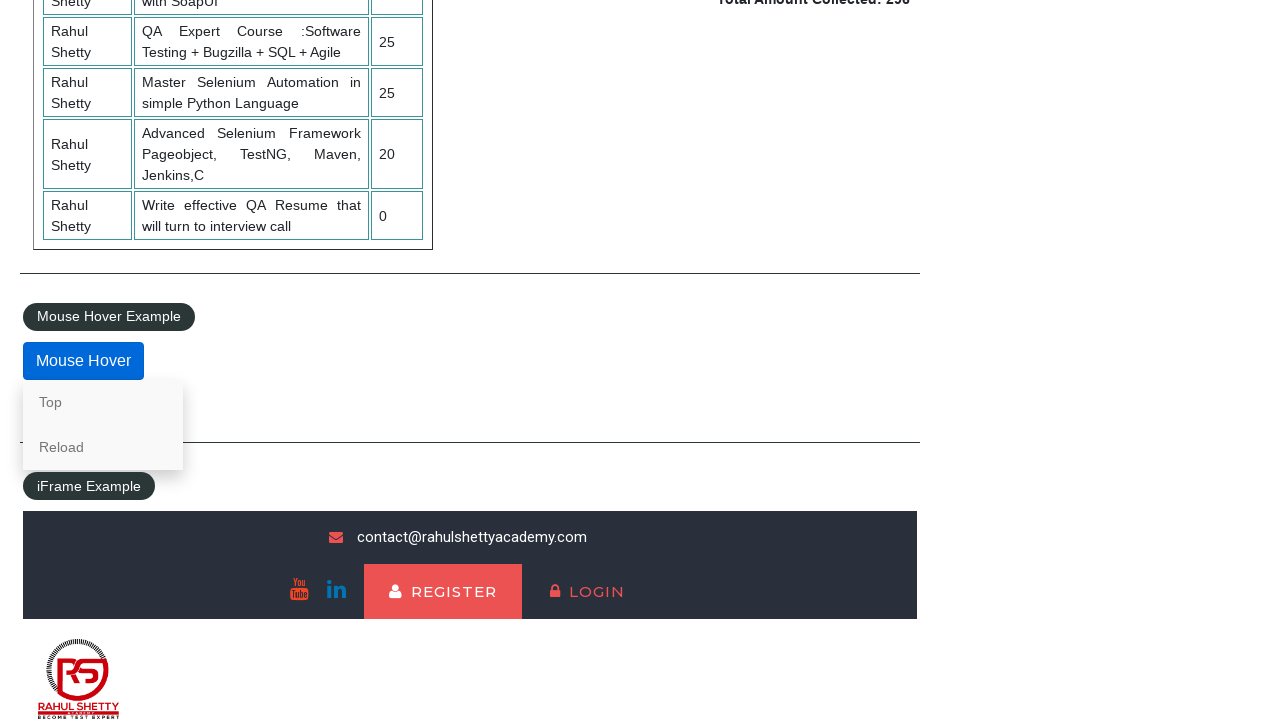

Located iframe with courses content
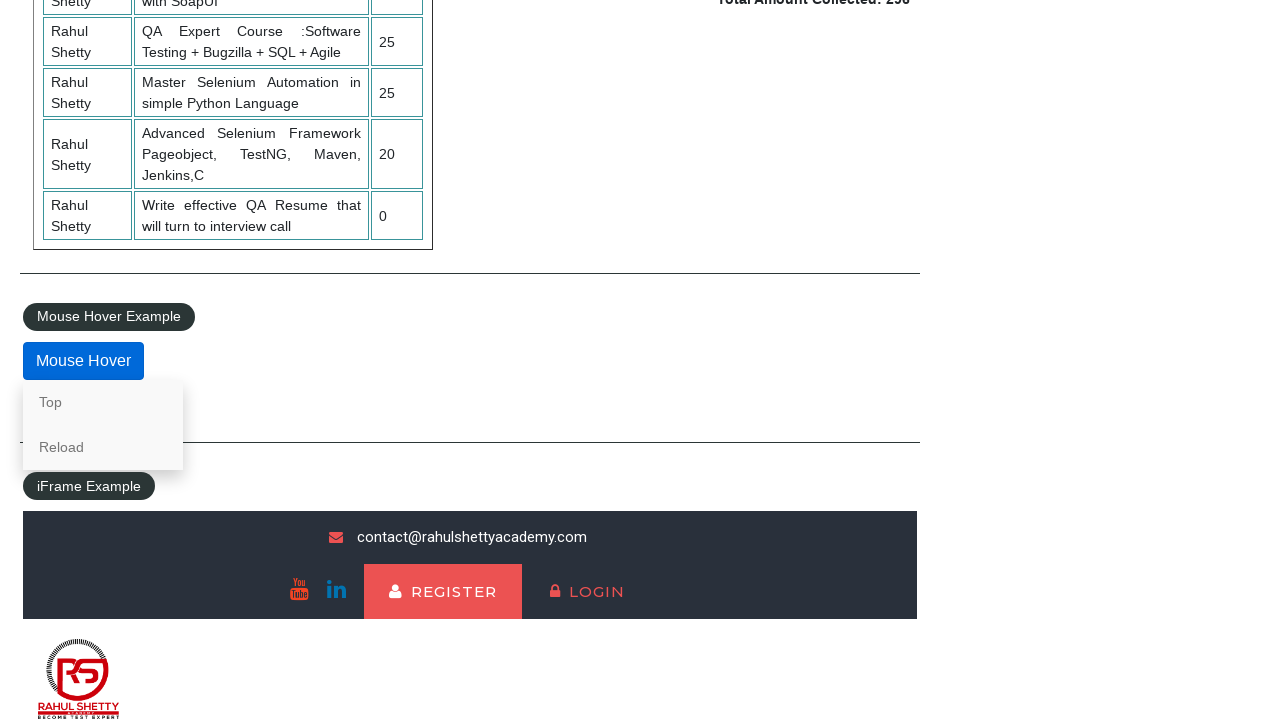

Clicked lifetime access link inside iframe at (307, 675) on #courses-iframe >> internal:control=enter-frame >> li a[href*='lifetime-access']
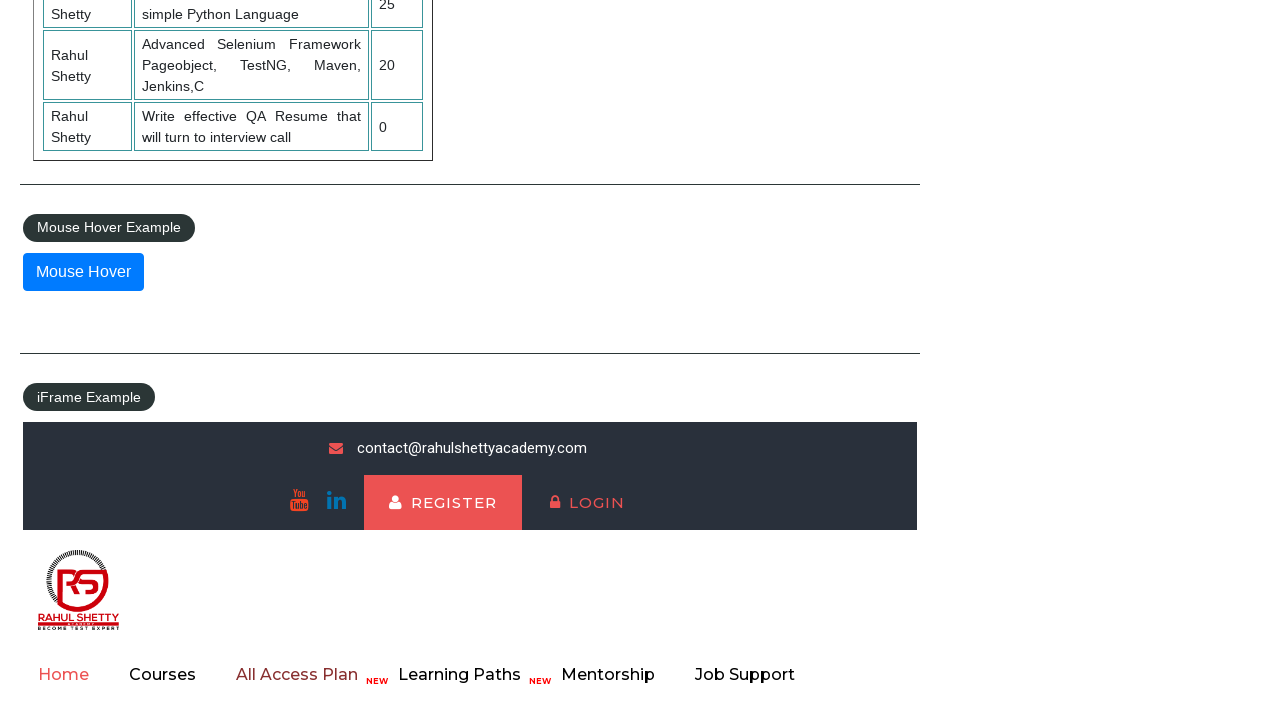

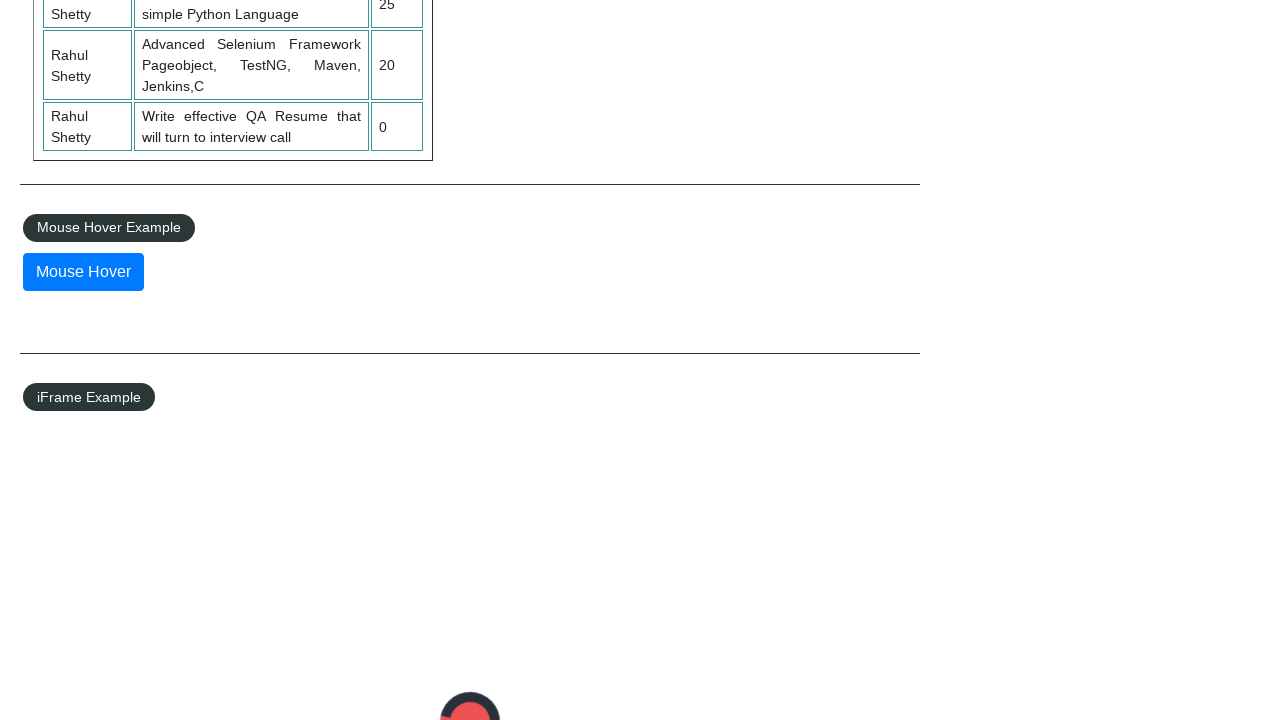